Tests an interactive math exercise page by waiting for a price element to show $100, clicking a button, reading a value, calculating a mathematical function, entering the answer, and submitting the form.

Starting URL: http://suninjuly.github.io/explicit_wait2.html

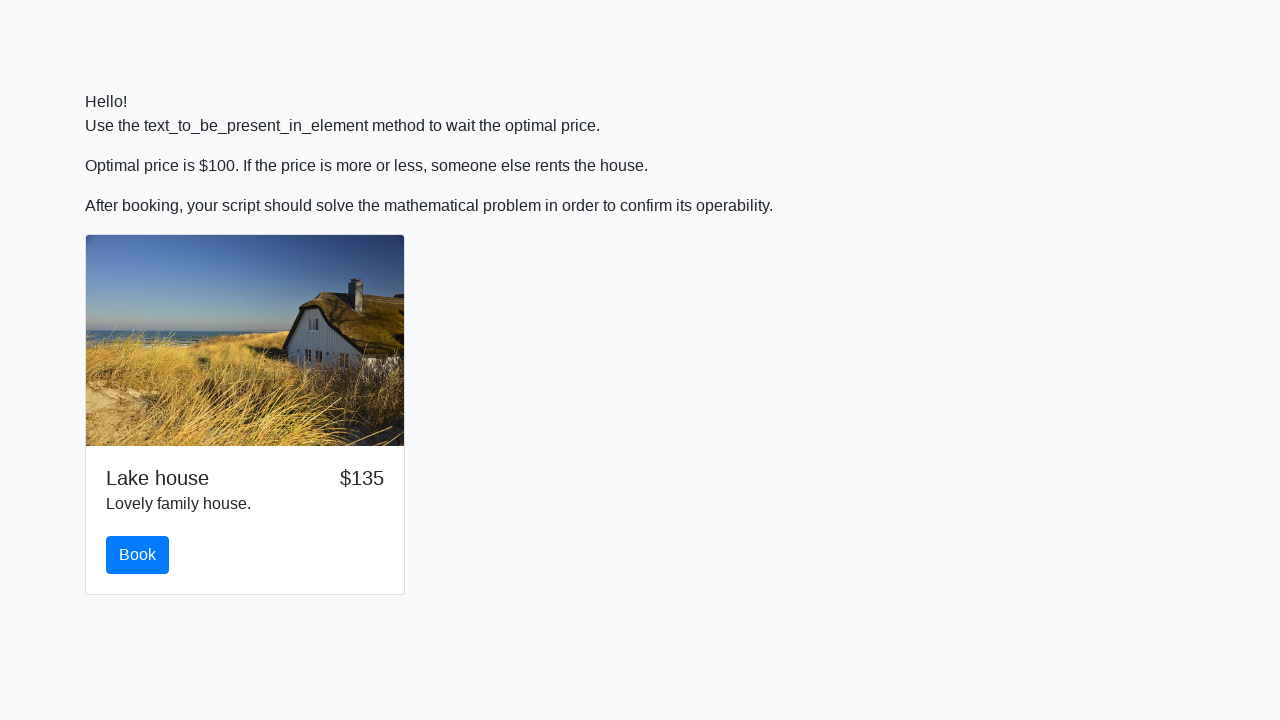

Waited for price element to display $100
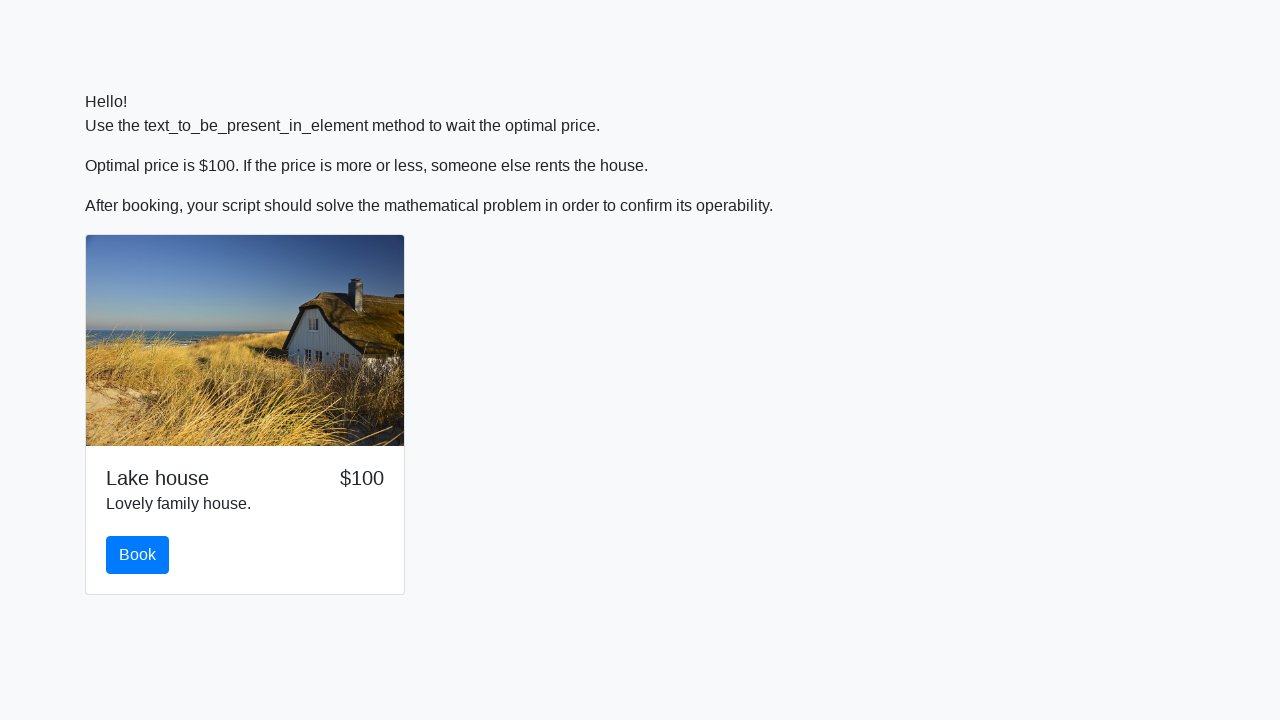

Clicked the book button at (138, 555) on button.btn
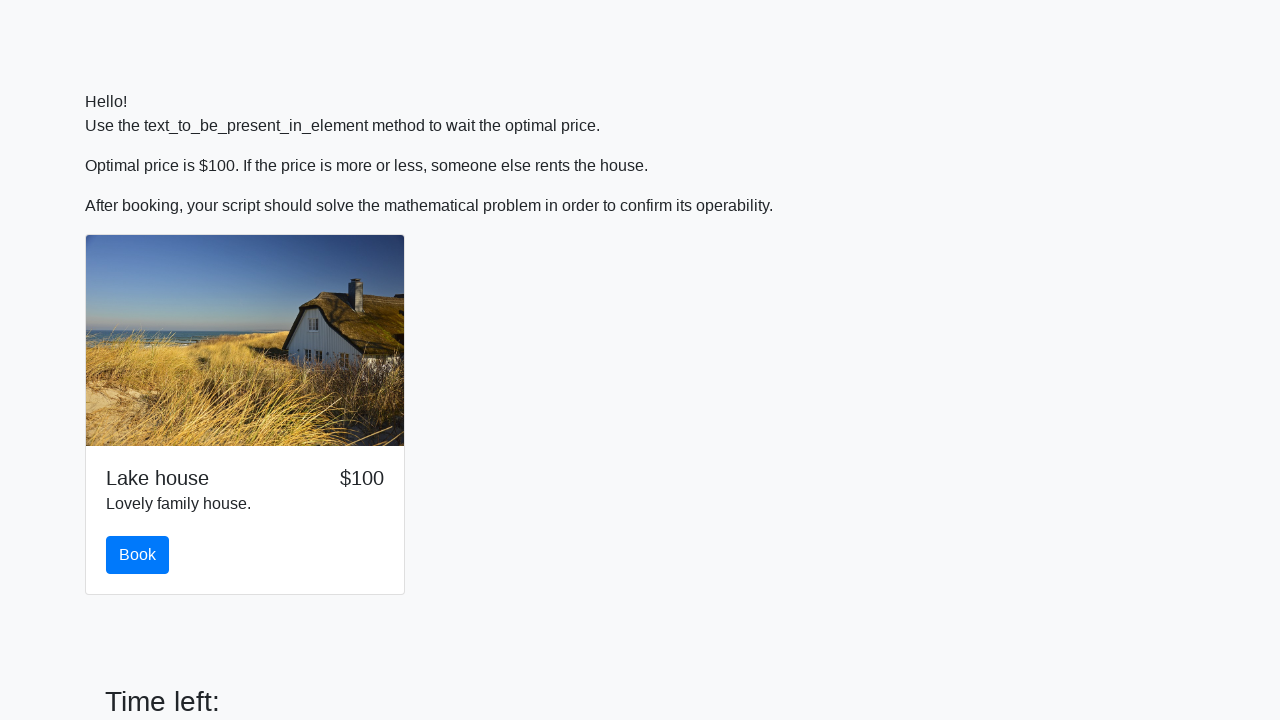

Read x value from page: 979
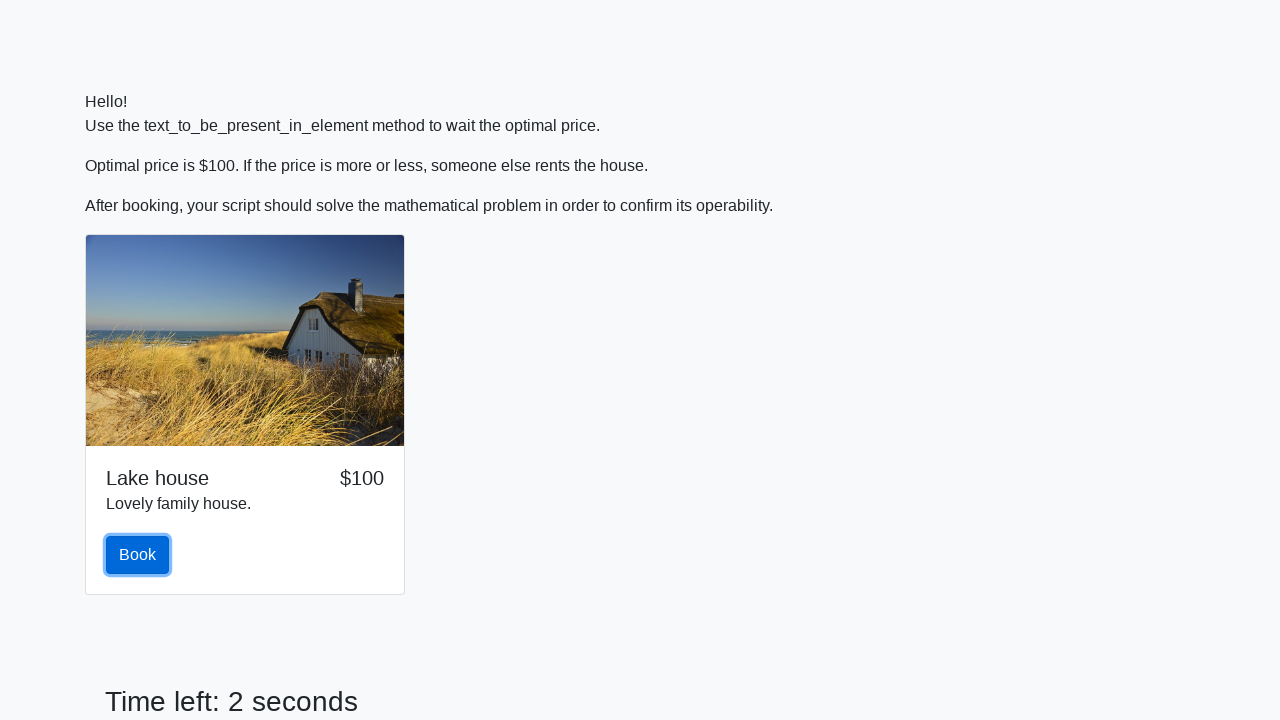

Calculated mathematical function result: 2.4052395944354115
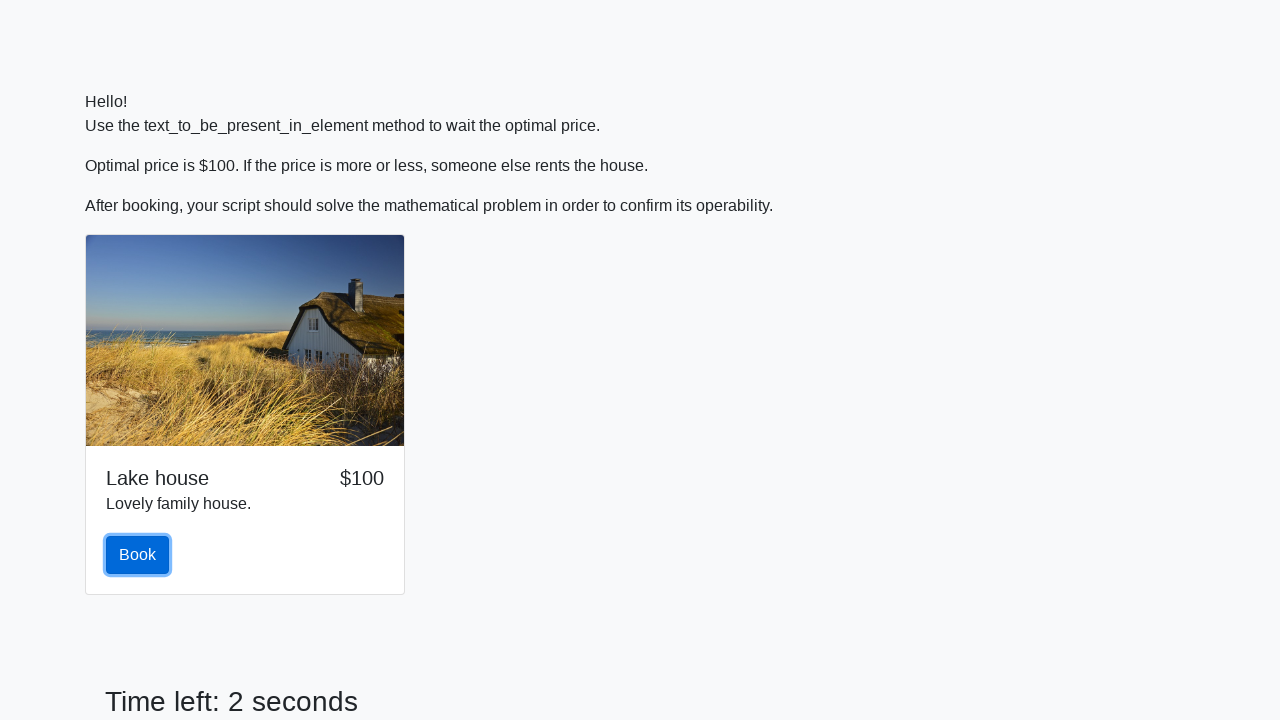

Entered answer '2.4052395944354115' in the answer field on input#answer.form-control
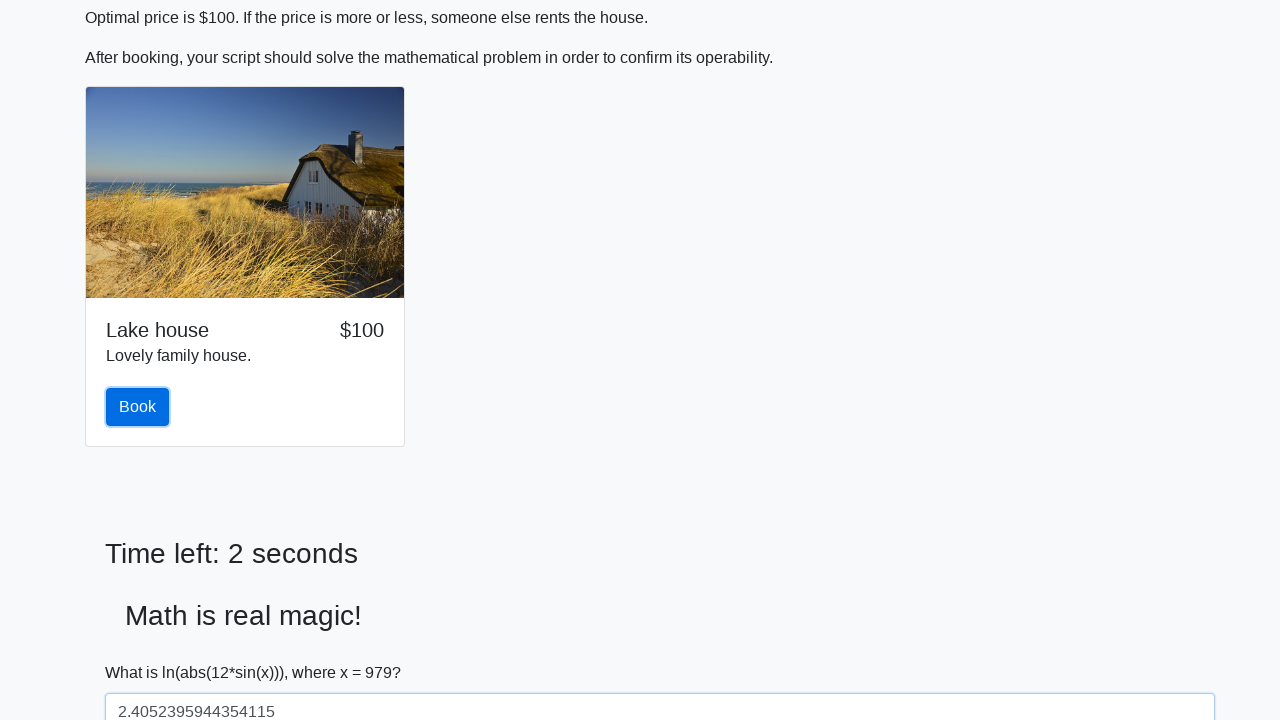

Clicked the Submit button at (143, 651) on button#solve
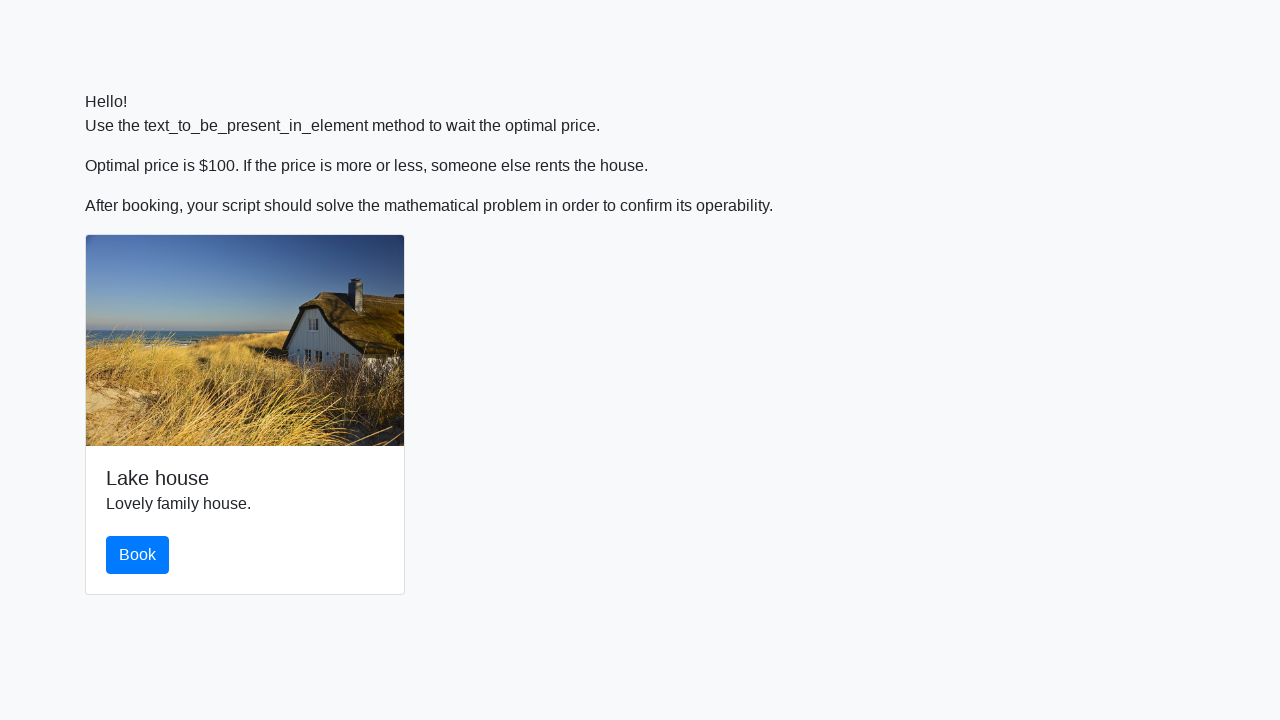

Waited 1000ms for page to process
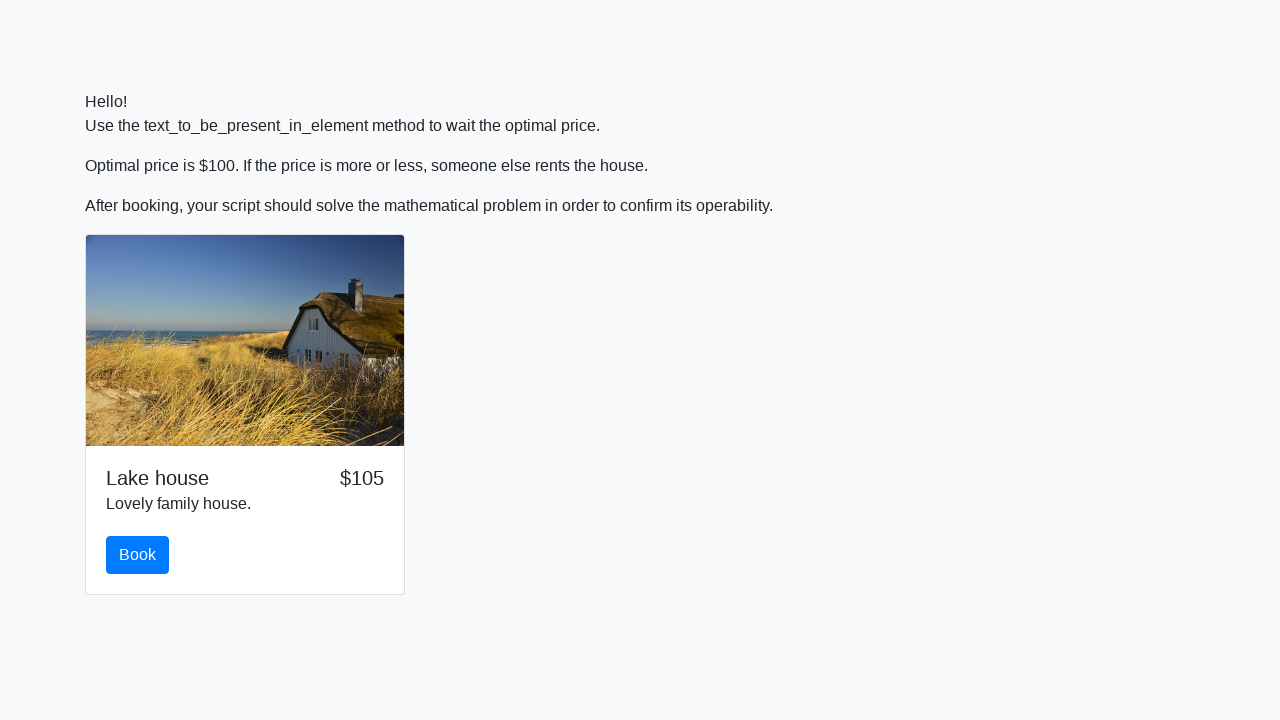

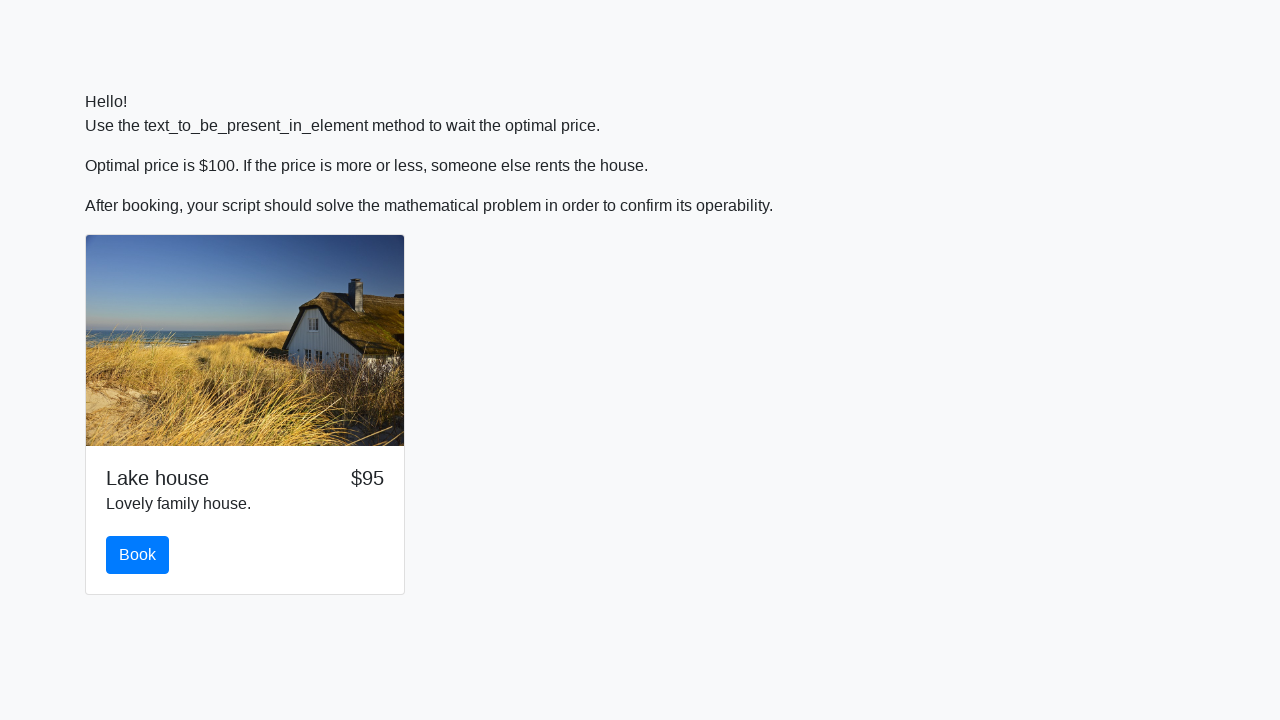